Tests various alert types including simple alerts, confirmation dialogs, prompt alerts, and sweet alerts on a practice website

Starting URL: https://www.leafground.com/alert.xhtml

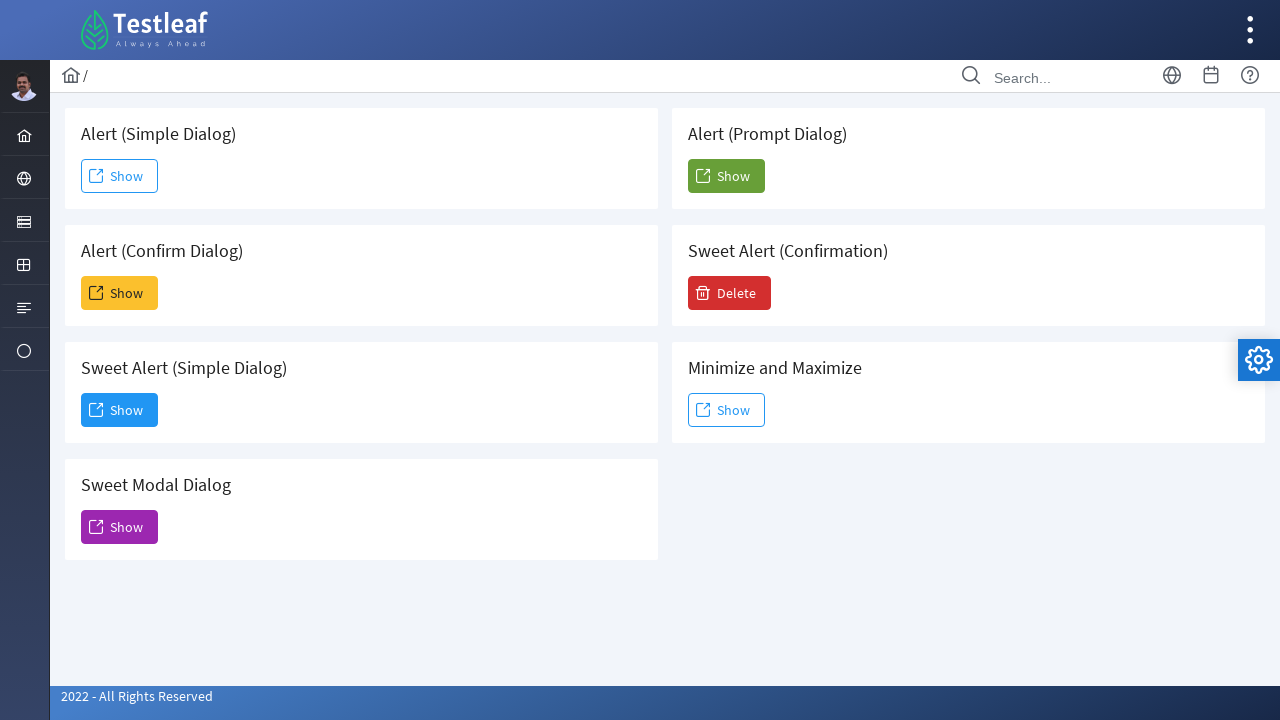

Clicked on simple alert button at (120, 176) on xpath=//*[@id='j_idt88:j_idt91']/span[2]
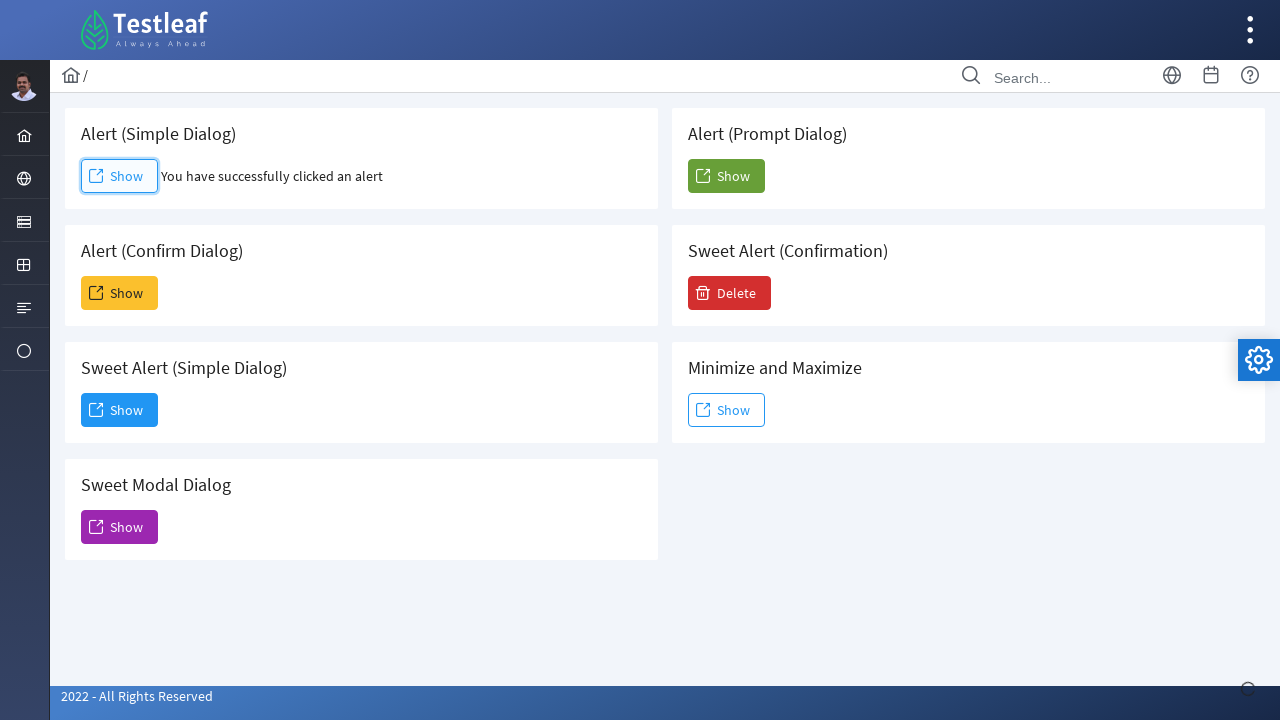

Set up dialog handler to accept simple alert
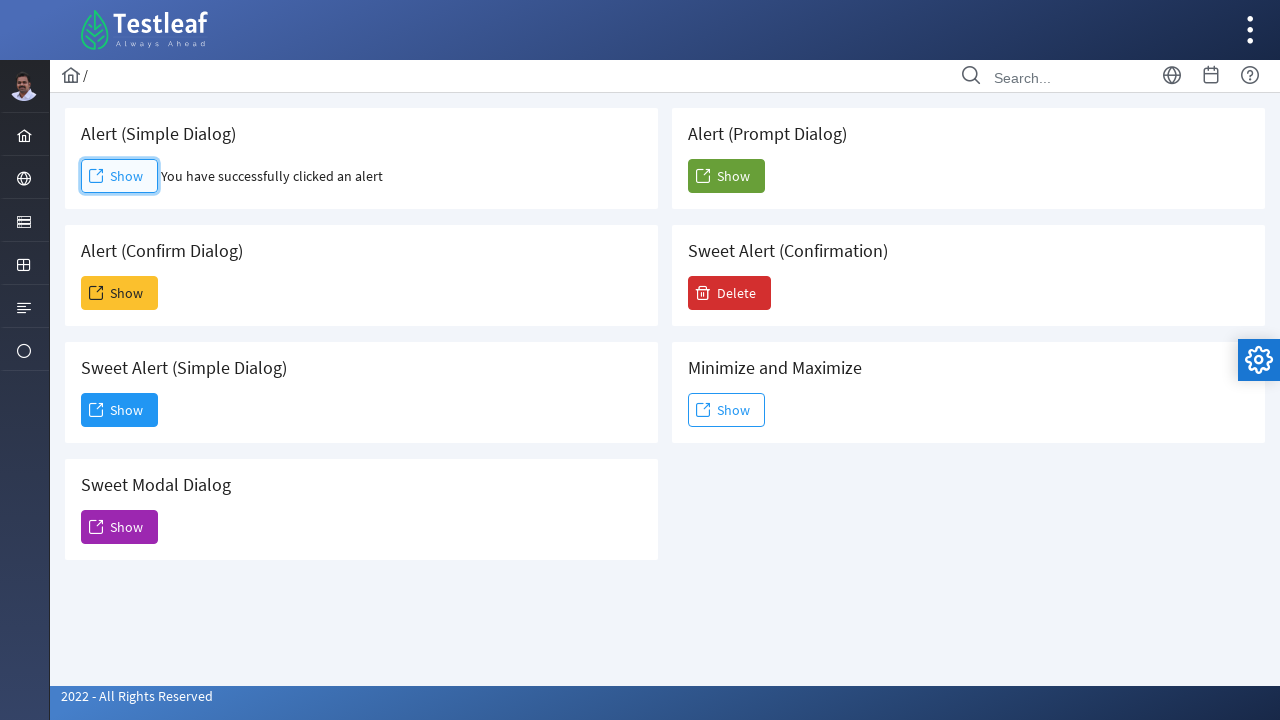

Retrieved simple alert result message: You have successfully clicked an alert
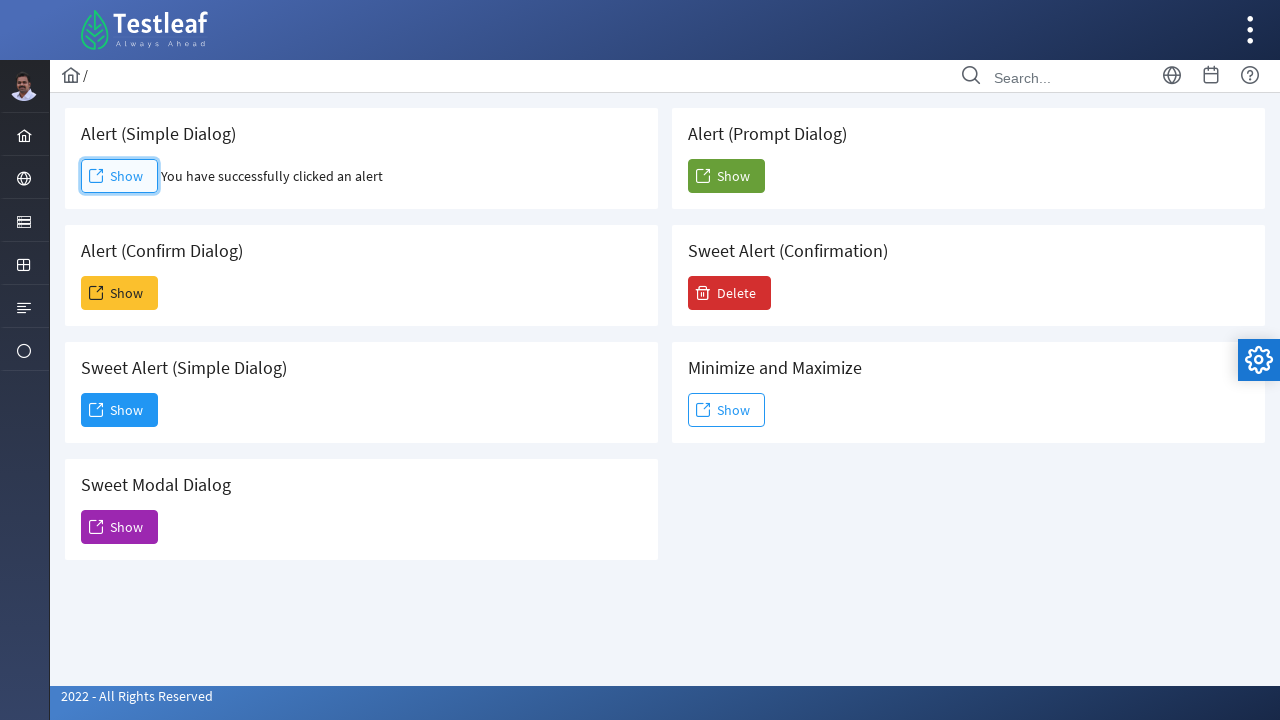

Clicked on confirmation alert button at (120, 293) on xpath=//*[@id='j_idt88:j_idt93']/span[2]
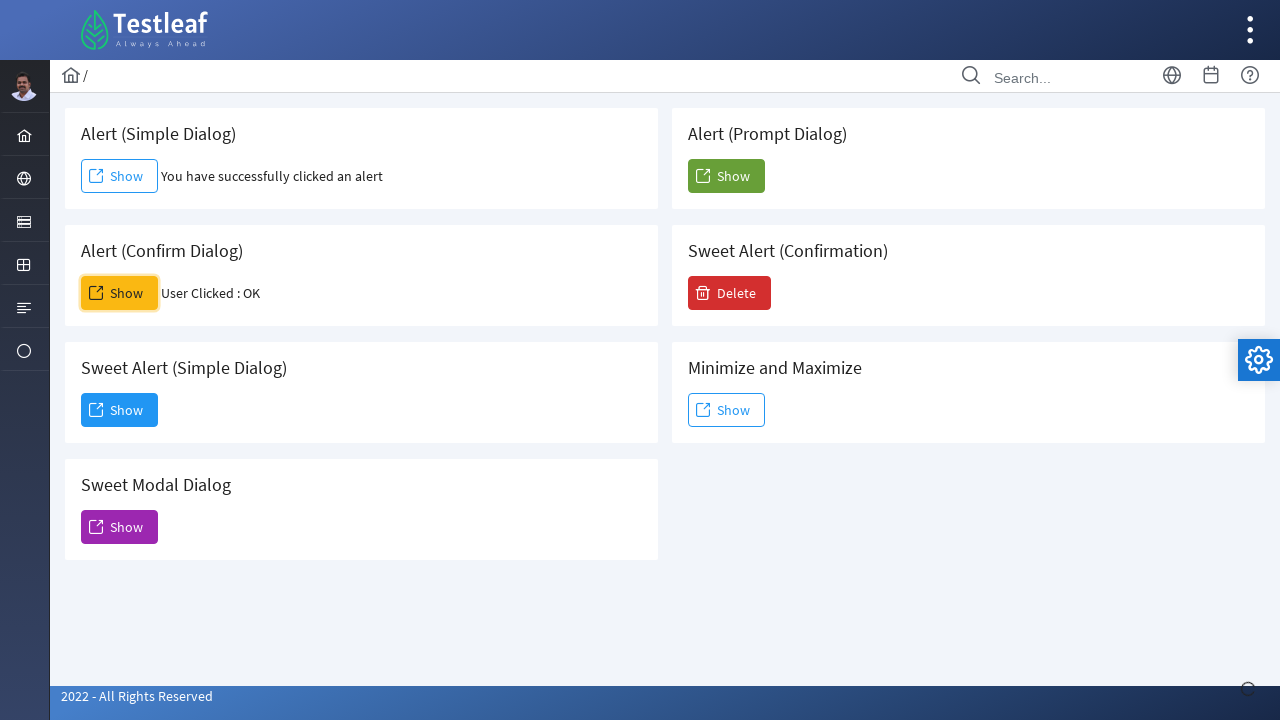

Set up dialog handler to dismiss confirmation alert
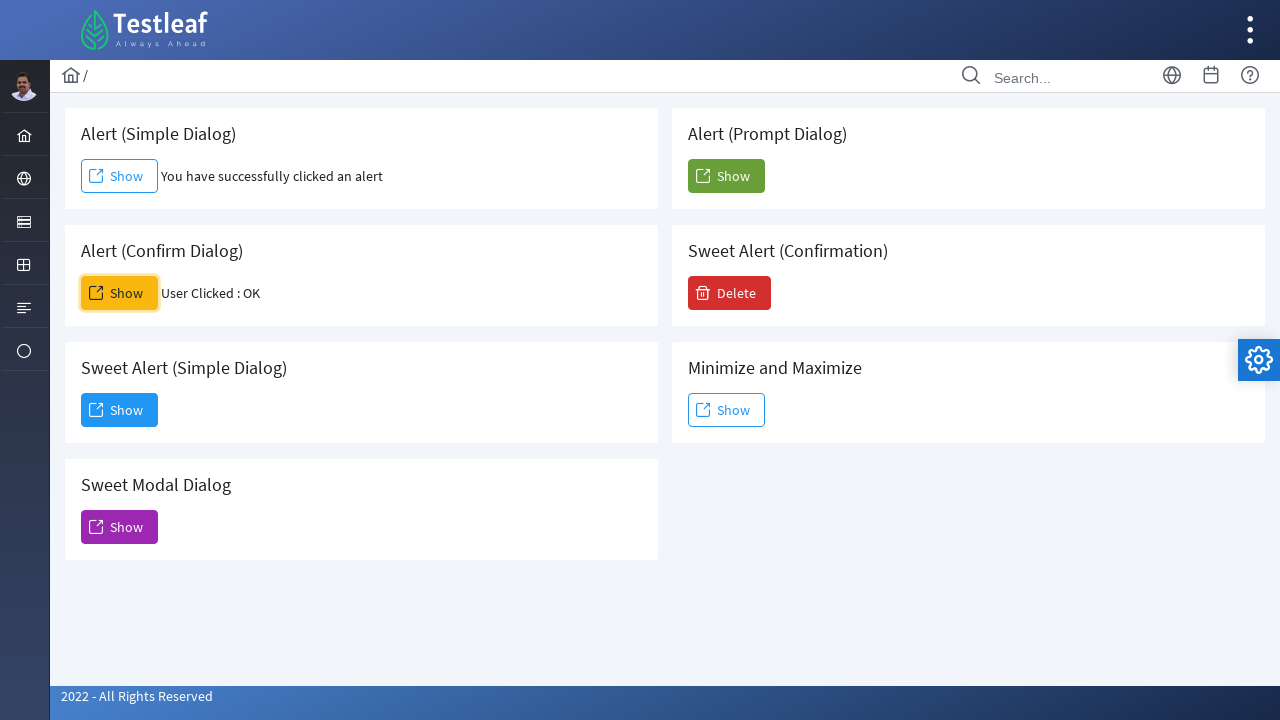

Retrieved confirmation alert result message: User Clicked : OK
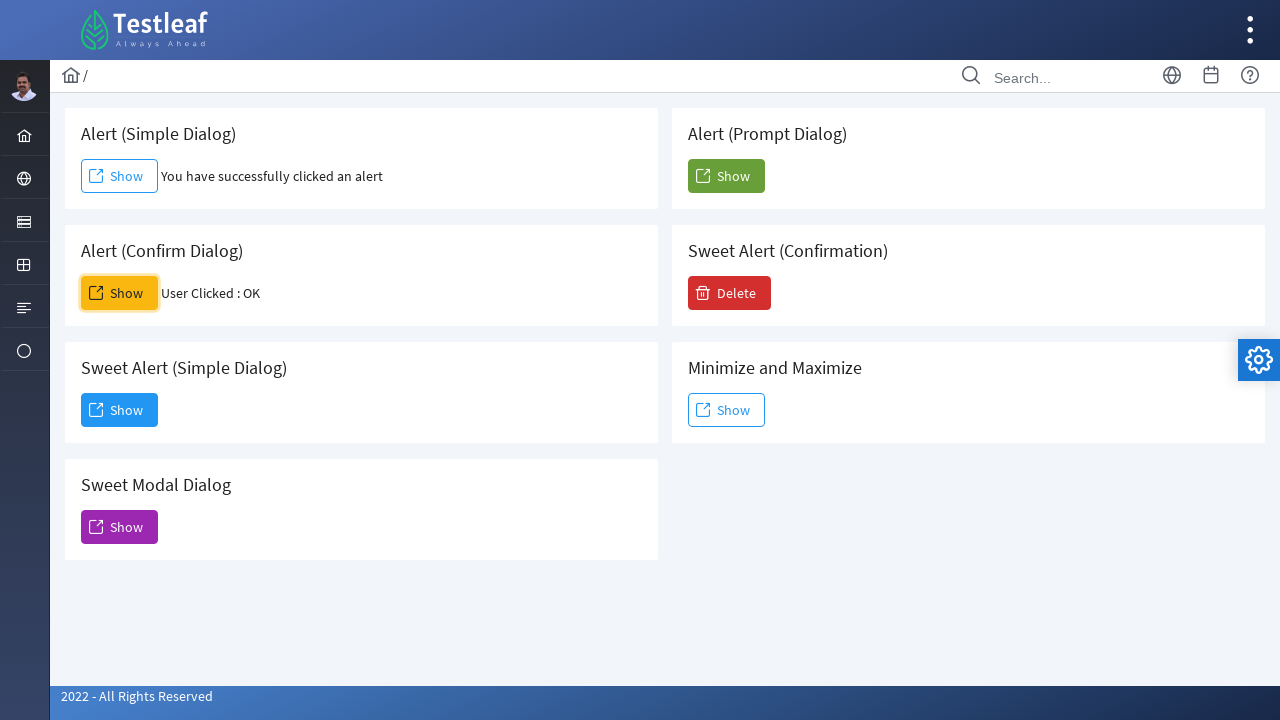

Clicked on prompt alert button at (726, 176) on xpath=//*[@id='j_idt88:j_idt104']/span[2]
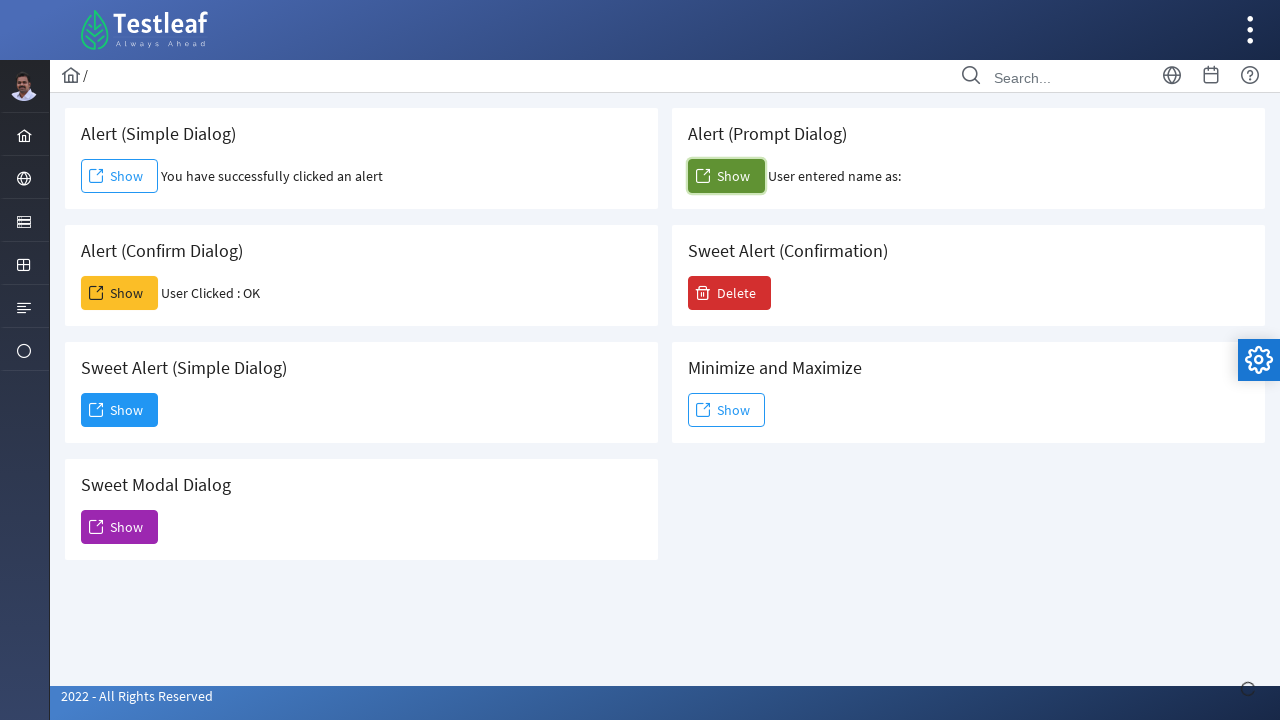

Set up dialog handler to accept prompt alert with text 'Its glad to meet you'
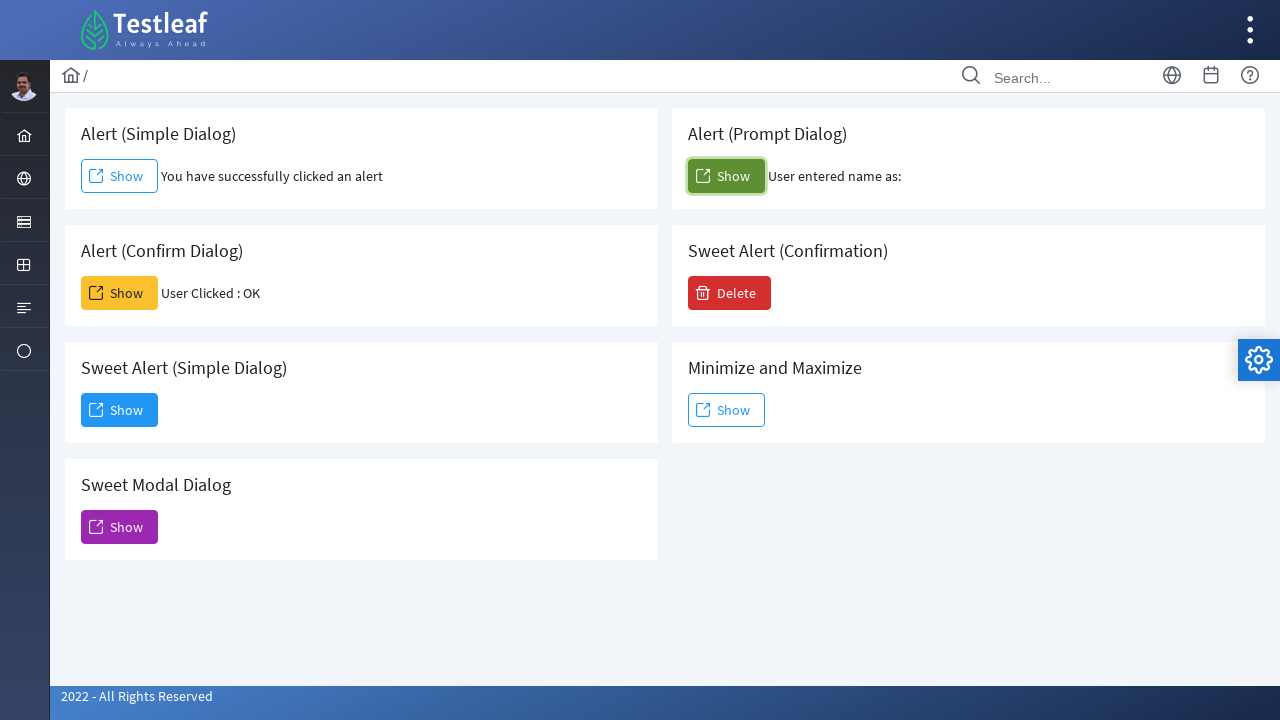

Clicked on sweet alert simple dialog button at (120, 410) on xpath=//button[@id='j_idt88:j_idt95']
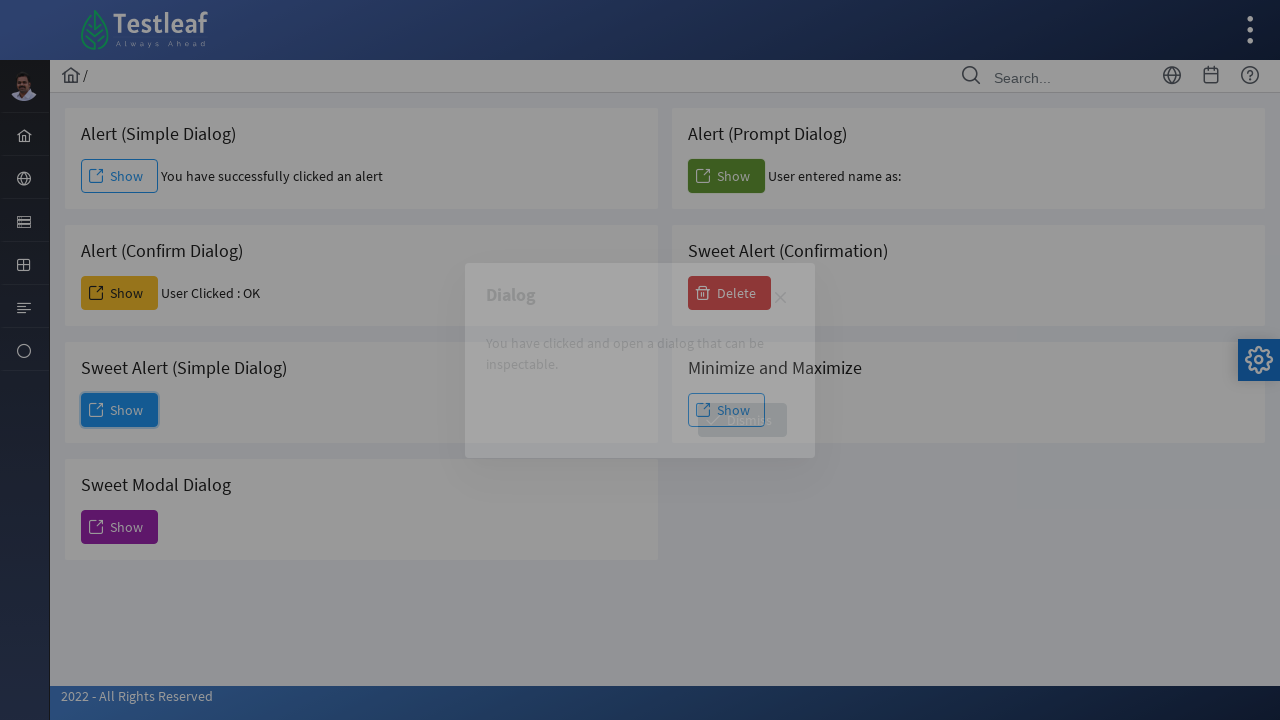

Sweet alert dialog appeared and loaded
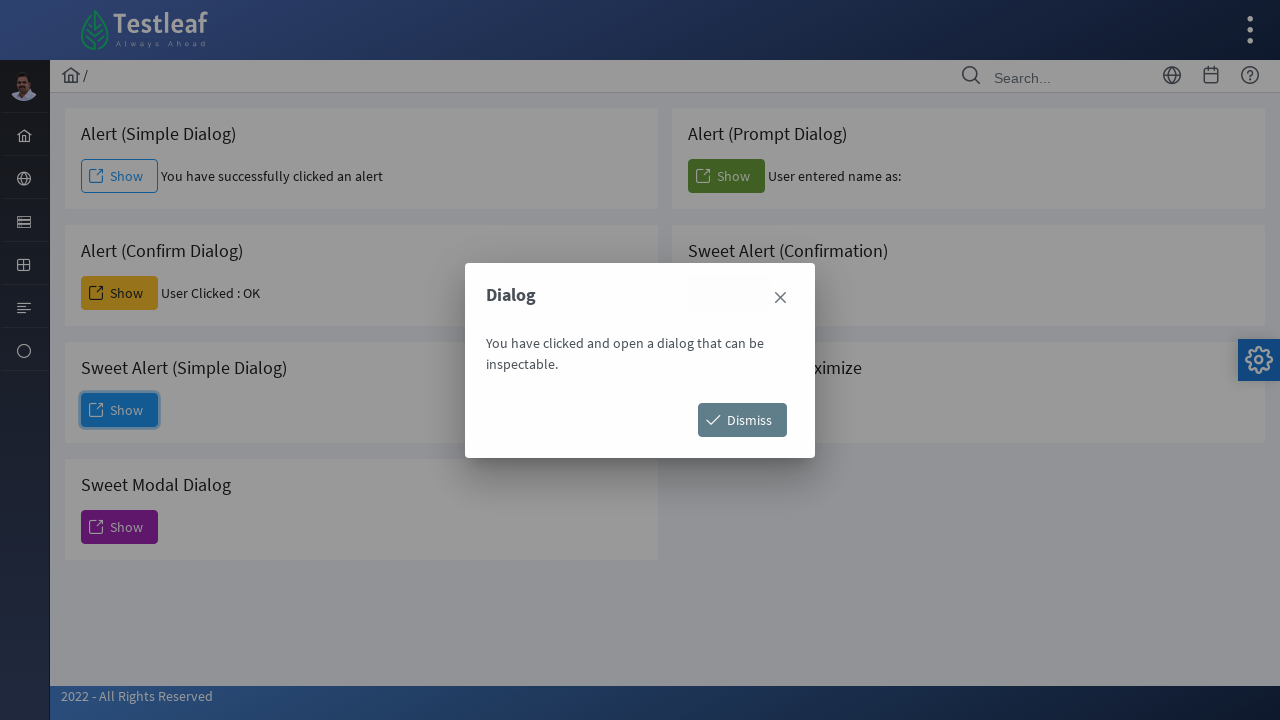

Clicked on Sweet Window Alert dismiss button at (742, 420) on xpath=//button[@id='j_idt88:j_idt98']
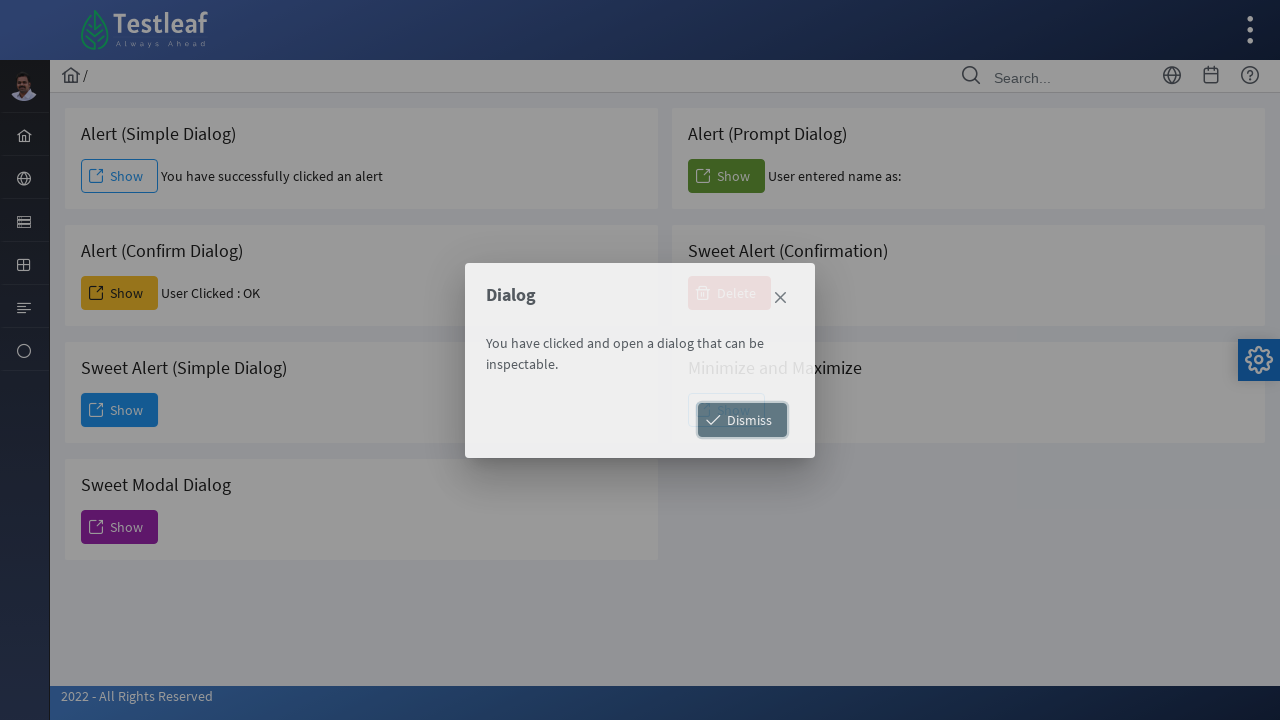

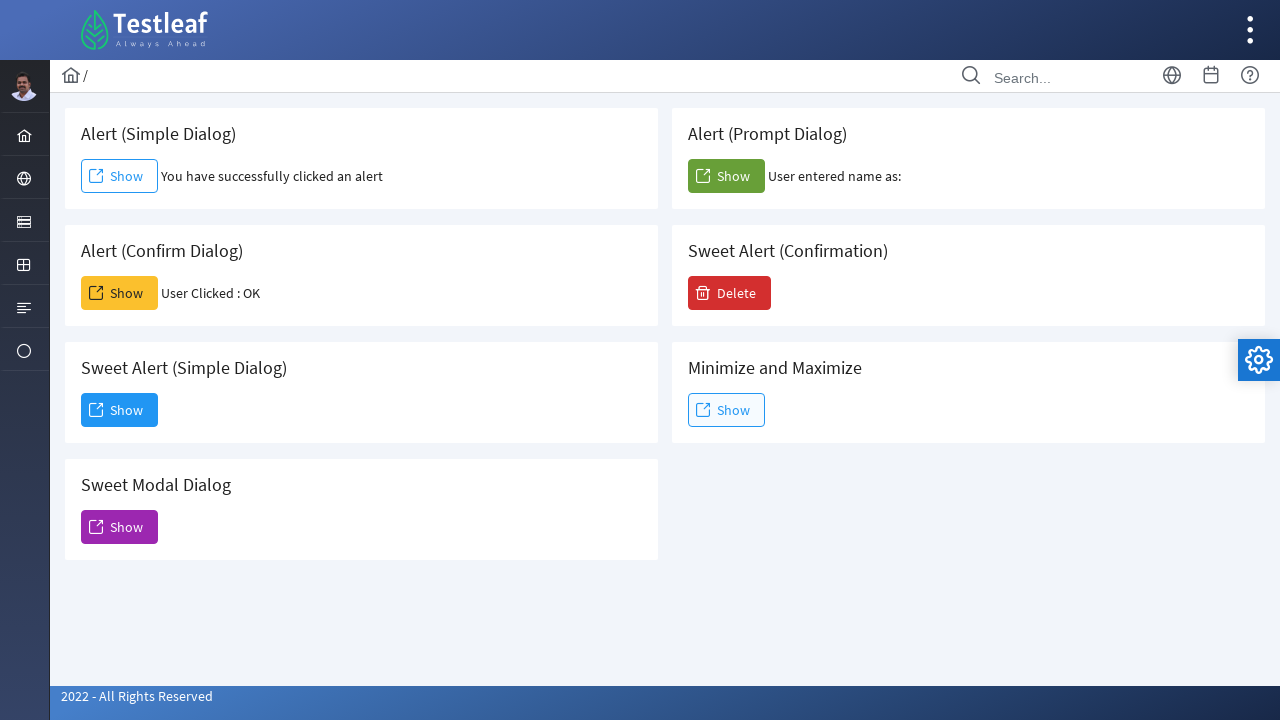